Tests sending text to a prompt dialog by clicking a button and entering text into the prompt

Starting URL: http://omayo.blogspot.com

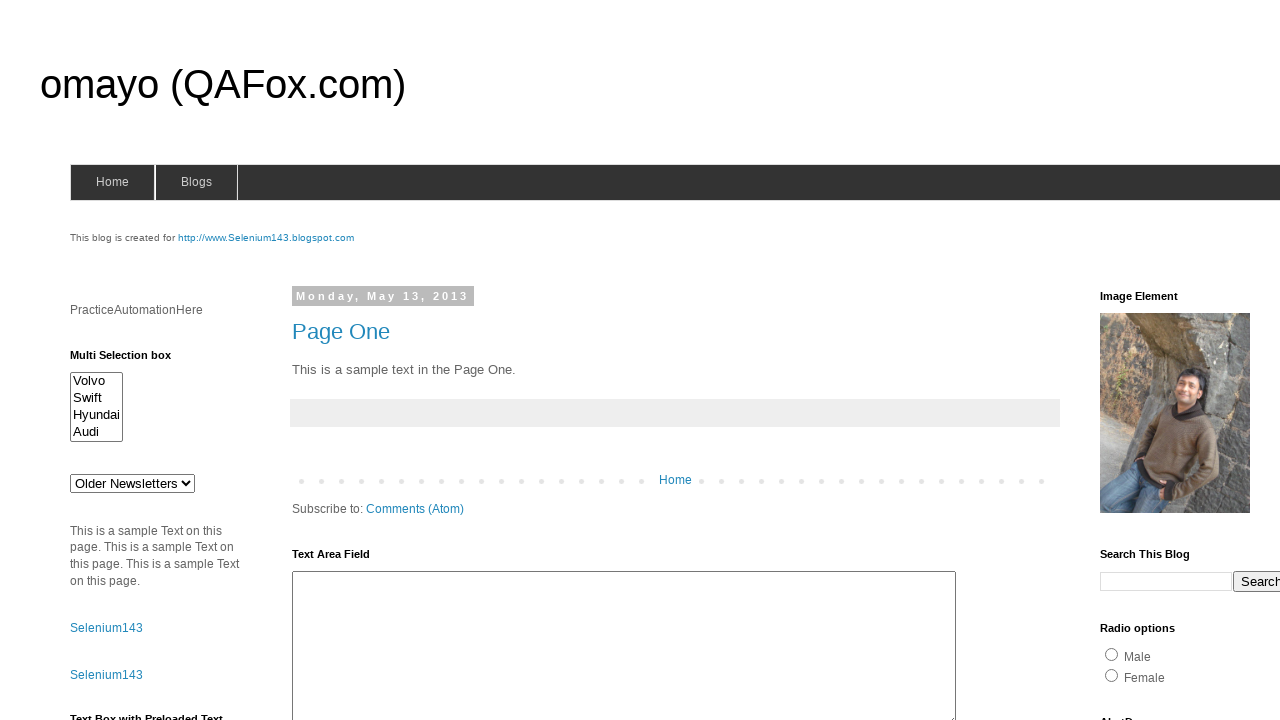

Set up dialog handler to accept prompt with text 'How is your WebDriveIO journey is going on?'
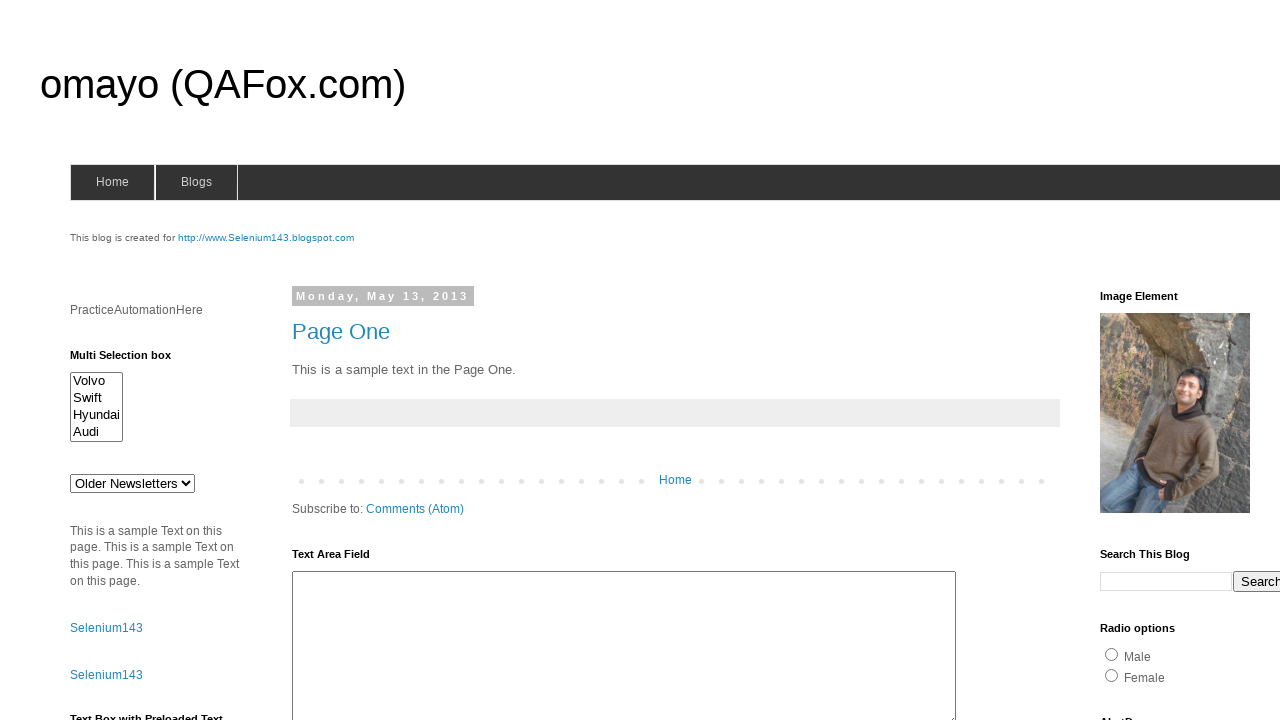

Clicked the Get Prompt button to trigger the prompt dialog at (1140, 361) on #prompt
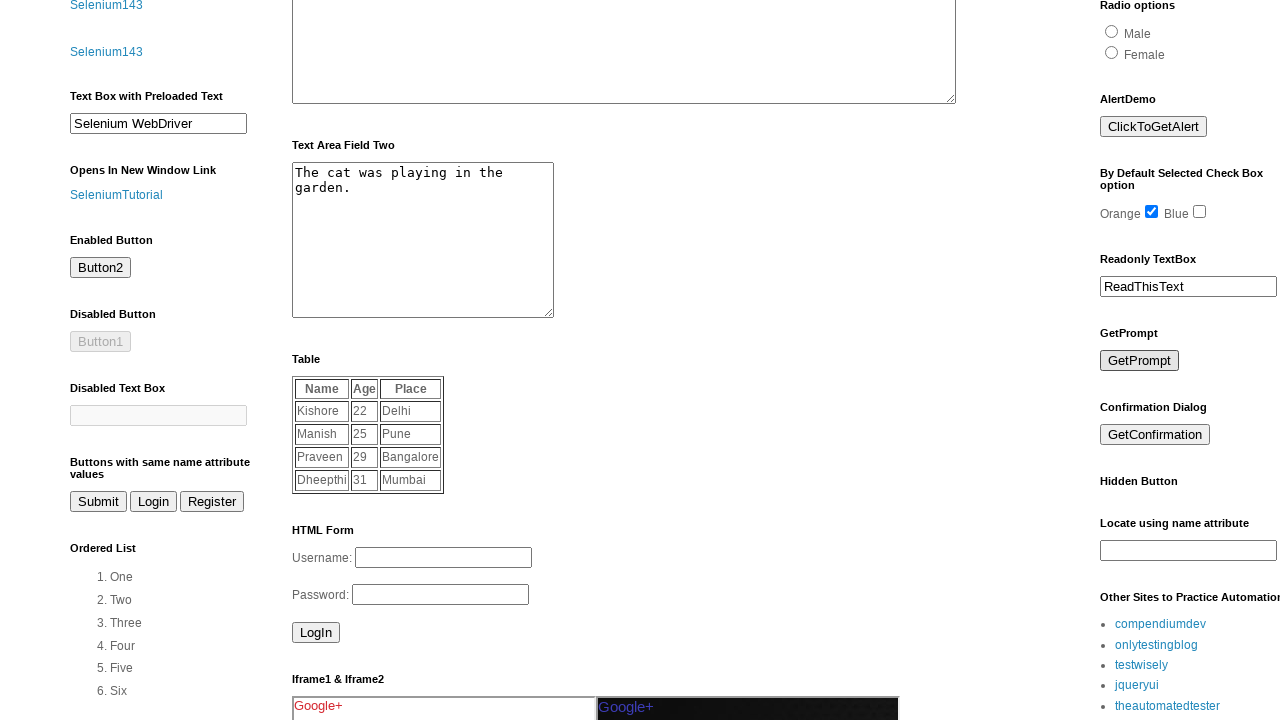

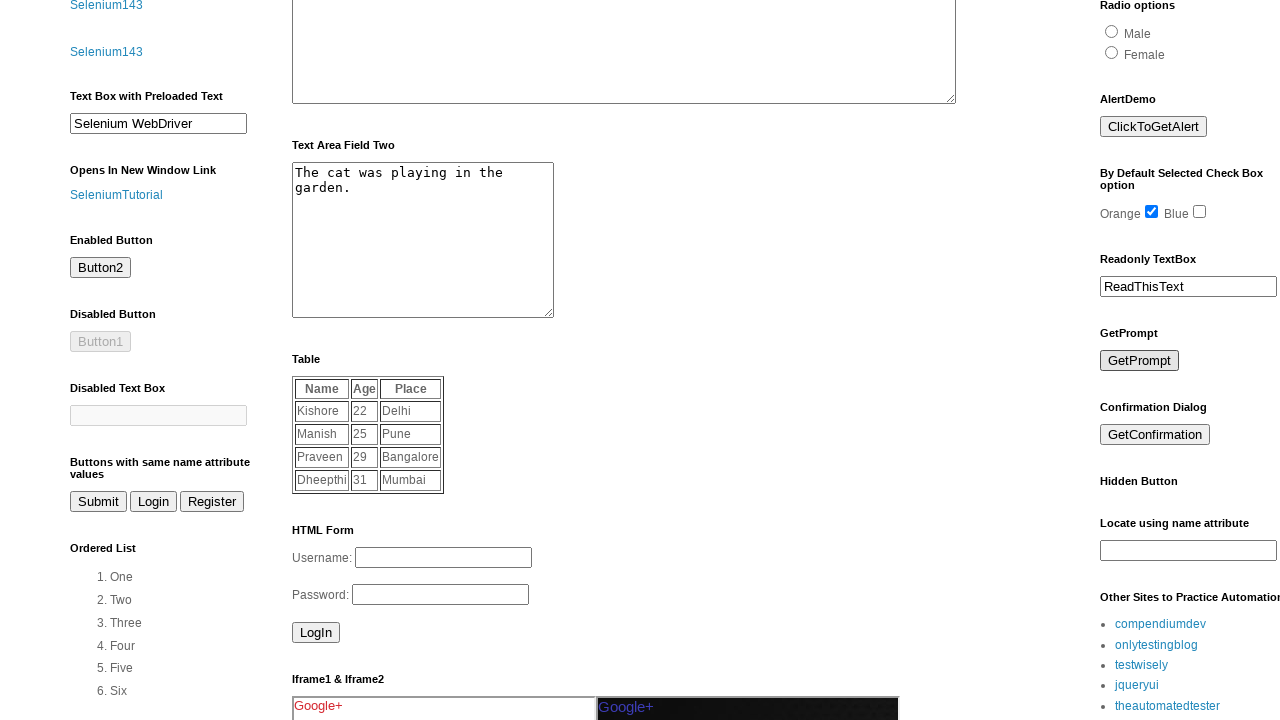